Tests JavaScript alert handling by clicking a button that triggers an alert, waiting for the alert to appear, and accepting it

Starting URL: http://the-internet.herokuapp.com/javascript_alerts

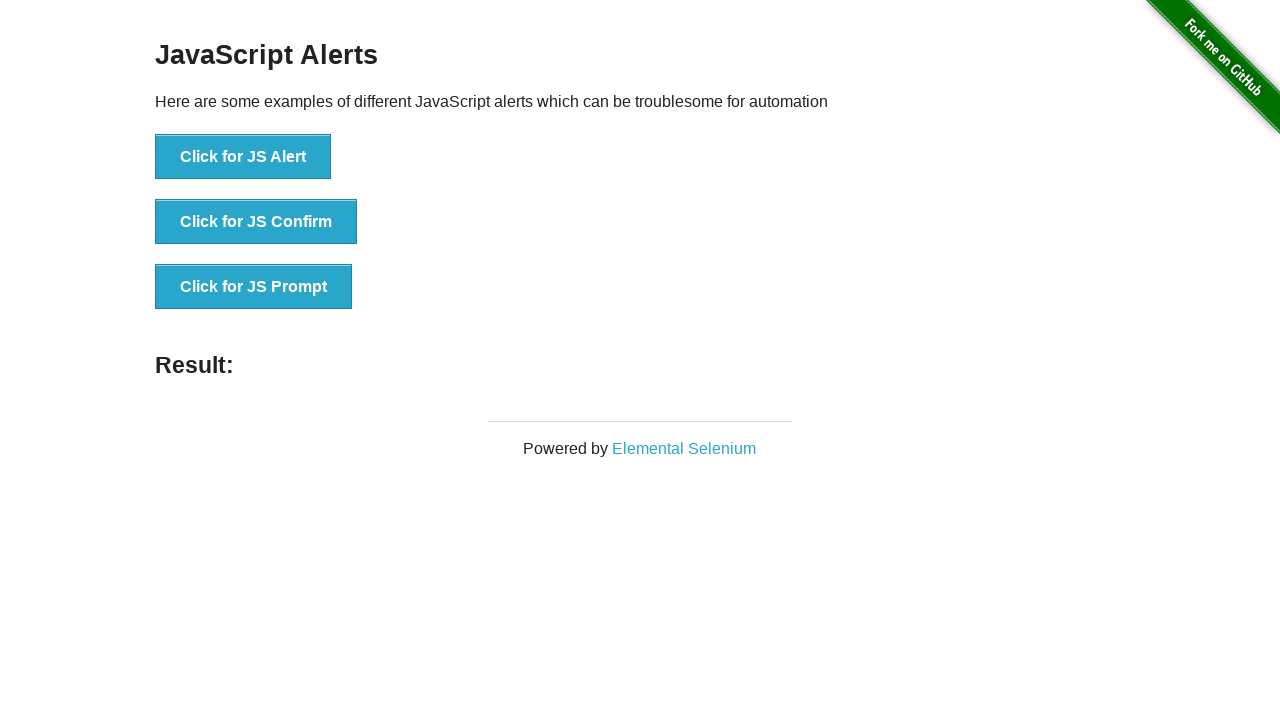

Clicked 'Click for JS Alert' button to trigger JavaScript alert at (243, 157) on xpath=//button[text()='Click for JS Alert']
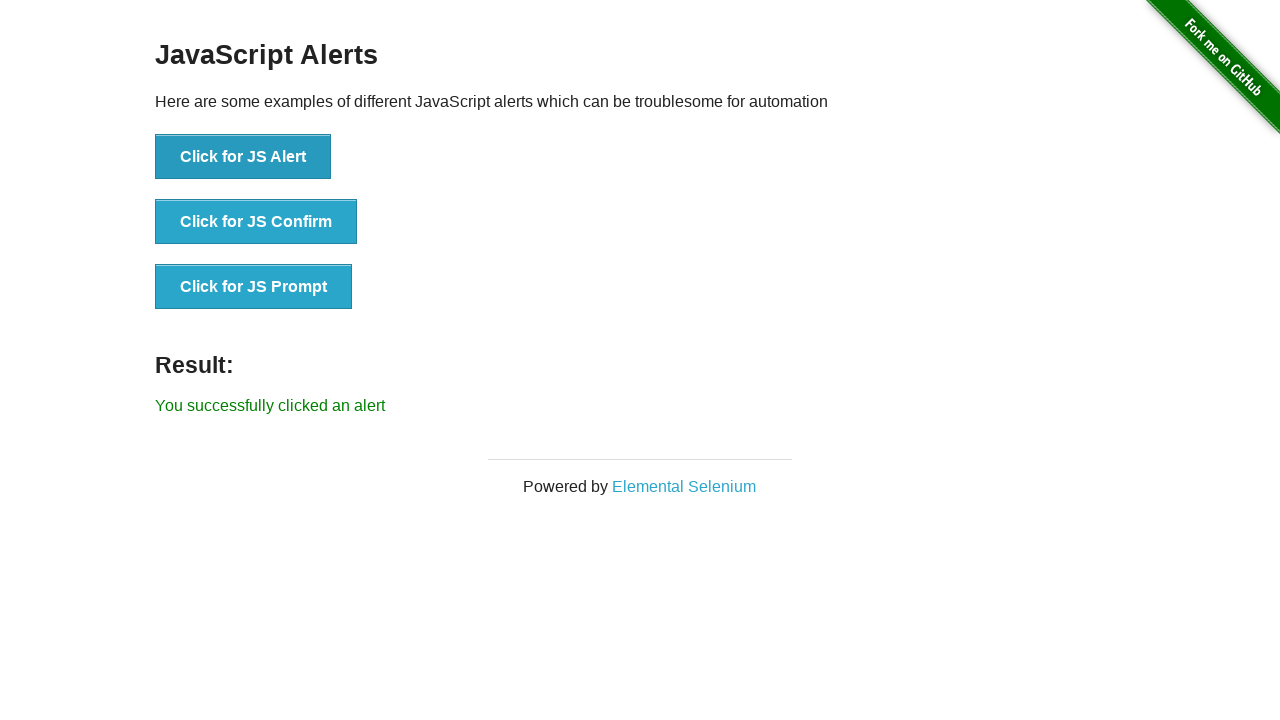

Set up dialog handler to accept alert
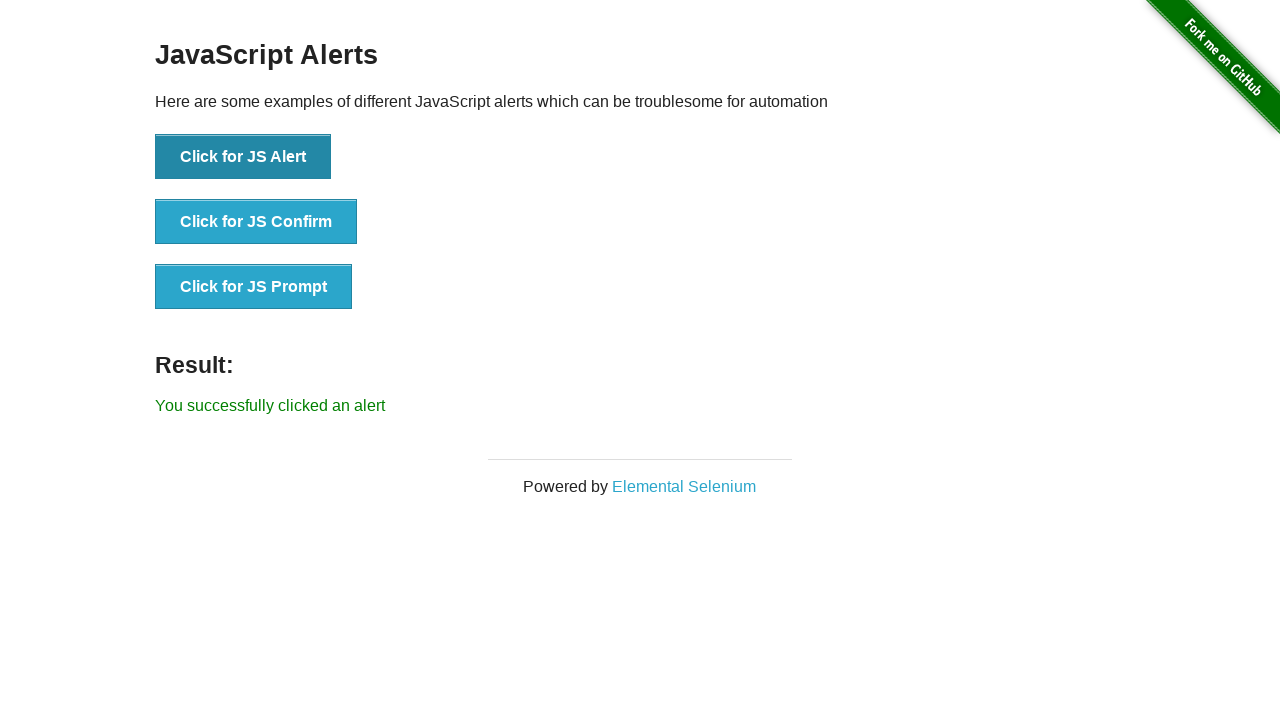

Waited for result text to appear after alert was accepted
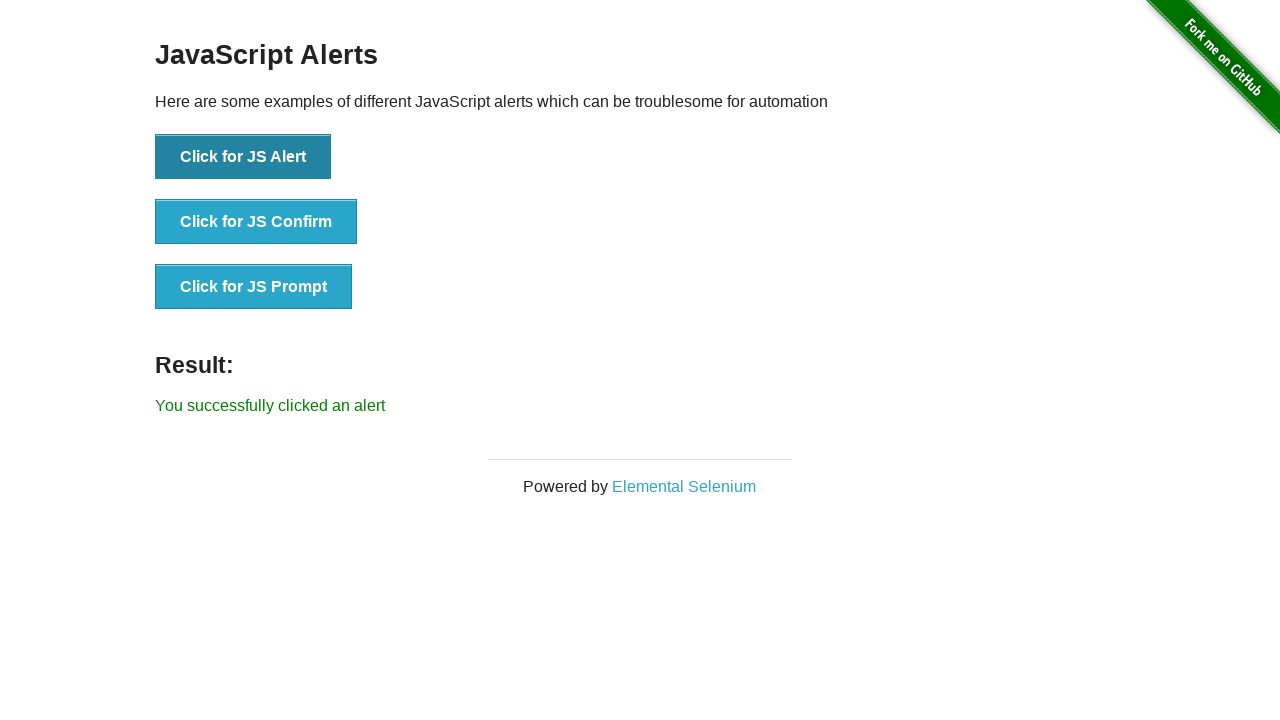

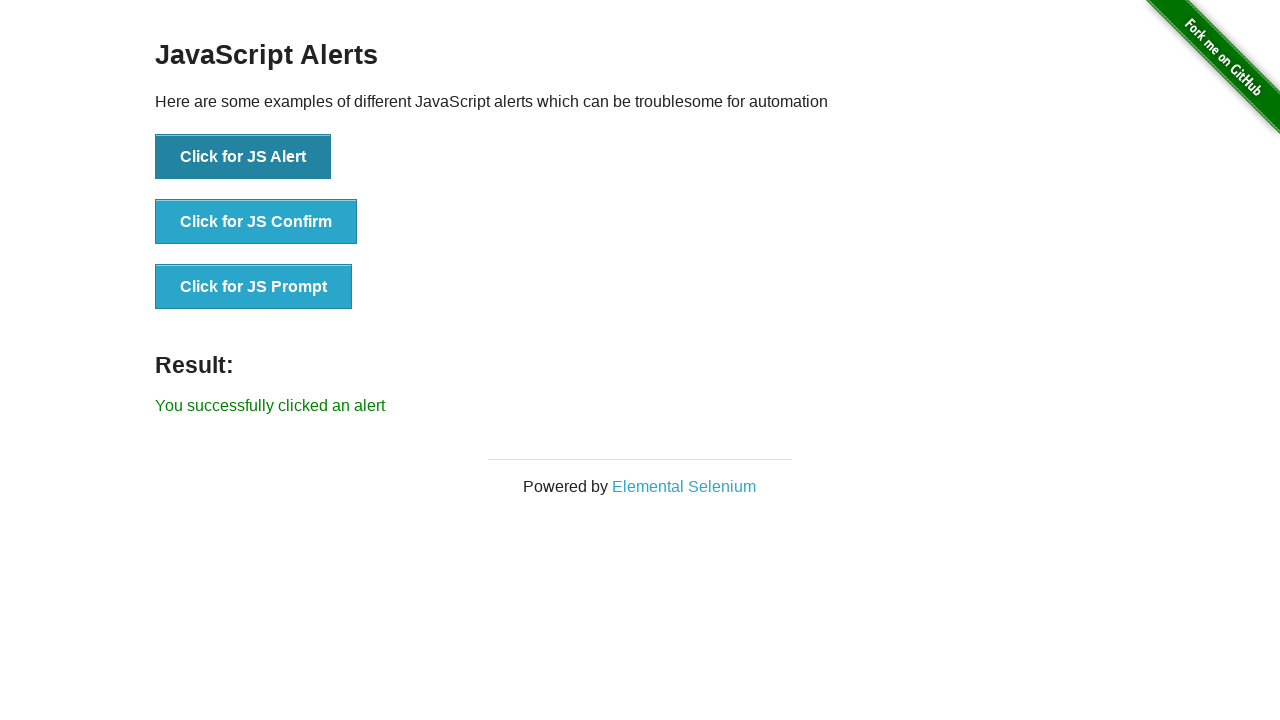